Tests show/hide button functionality by clicking buttons and verifying element visibility and button states

Starting URL: https://kristinek.github.io/site/examples/actions

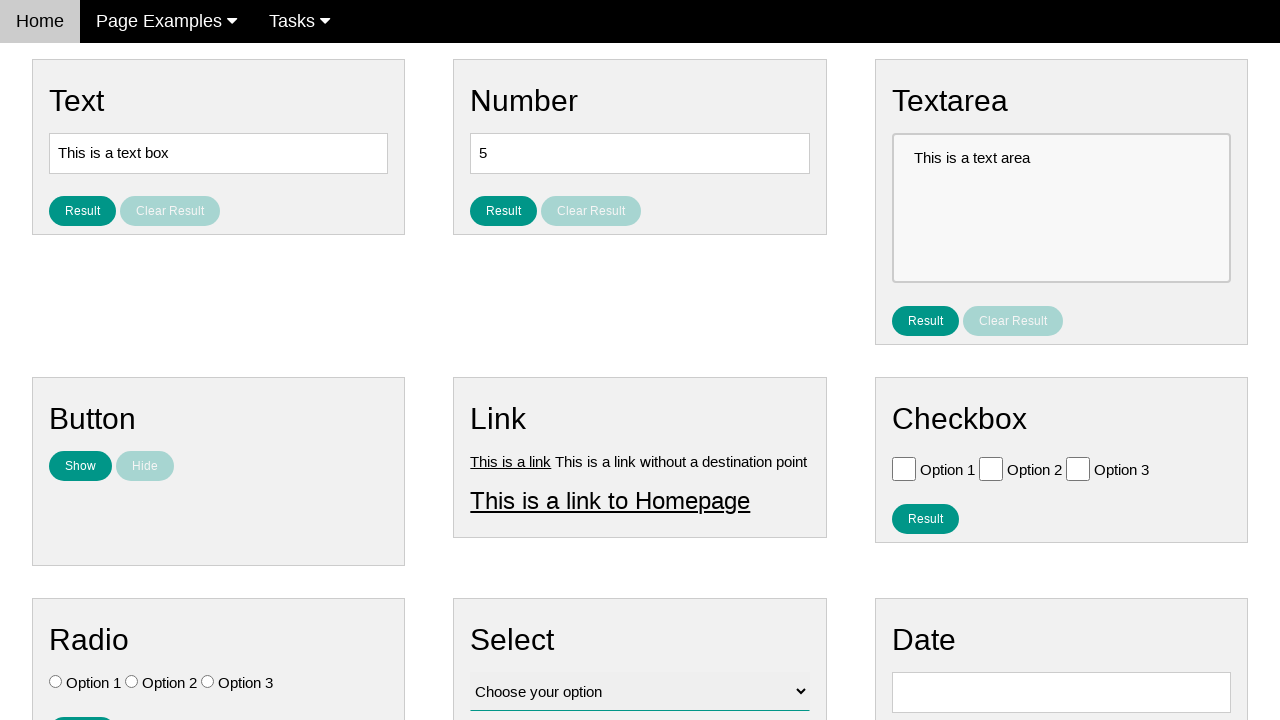

Clicked show button to reveal text element at (80, 466) on #show_text
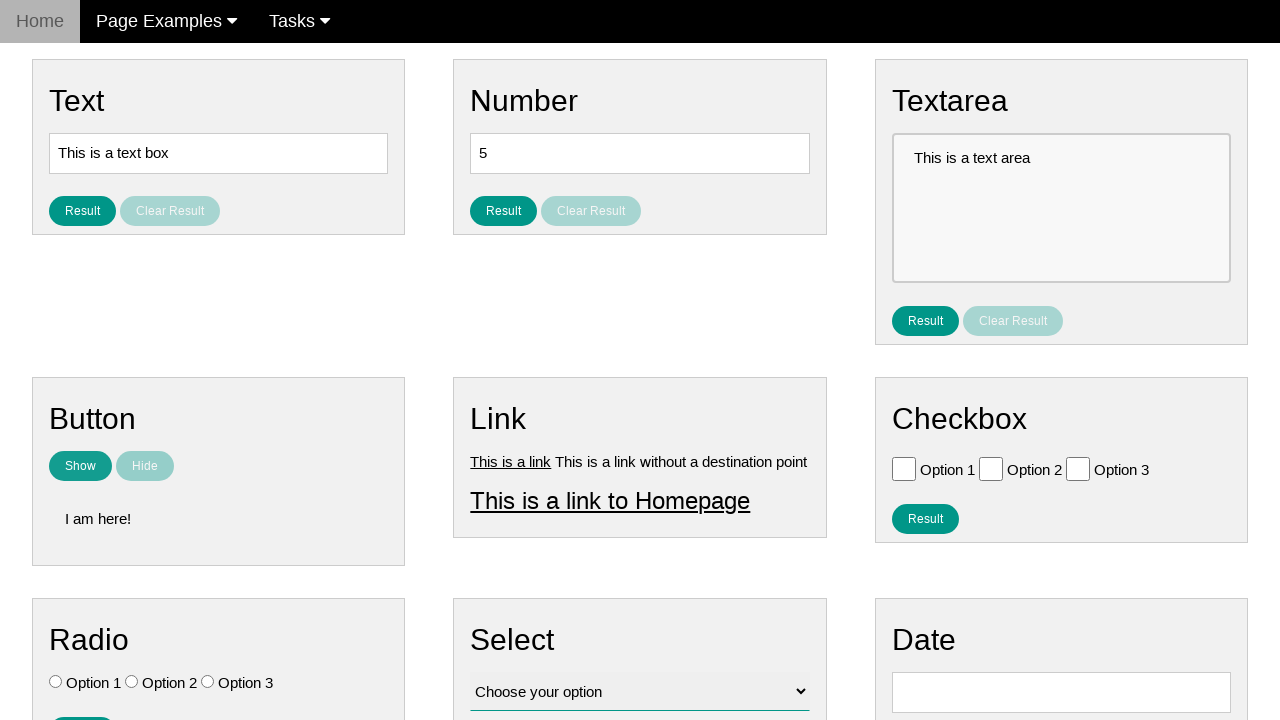

Verified text element is visible after clicking show button
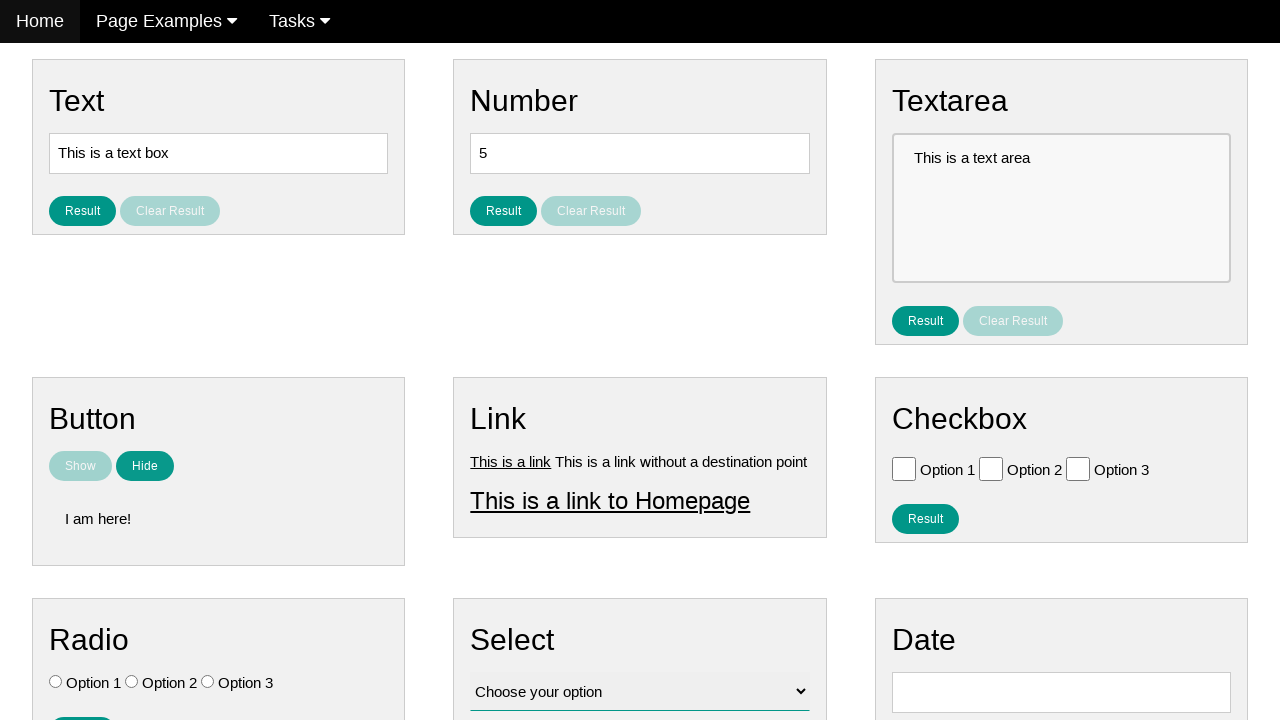

Clicked hide button to conceal text element at (145, 466) on [name='hide_text']
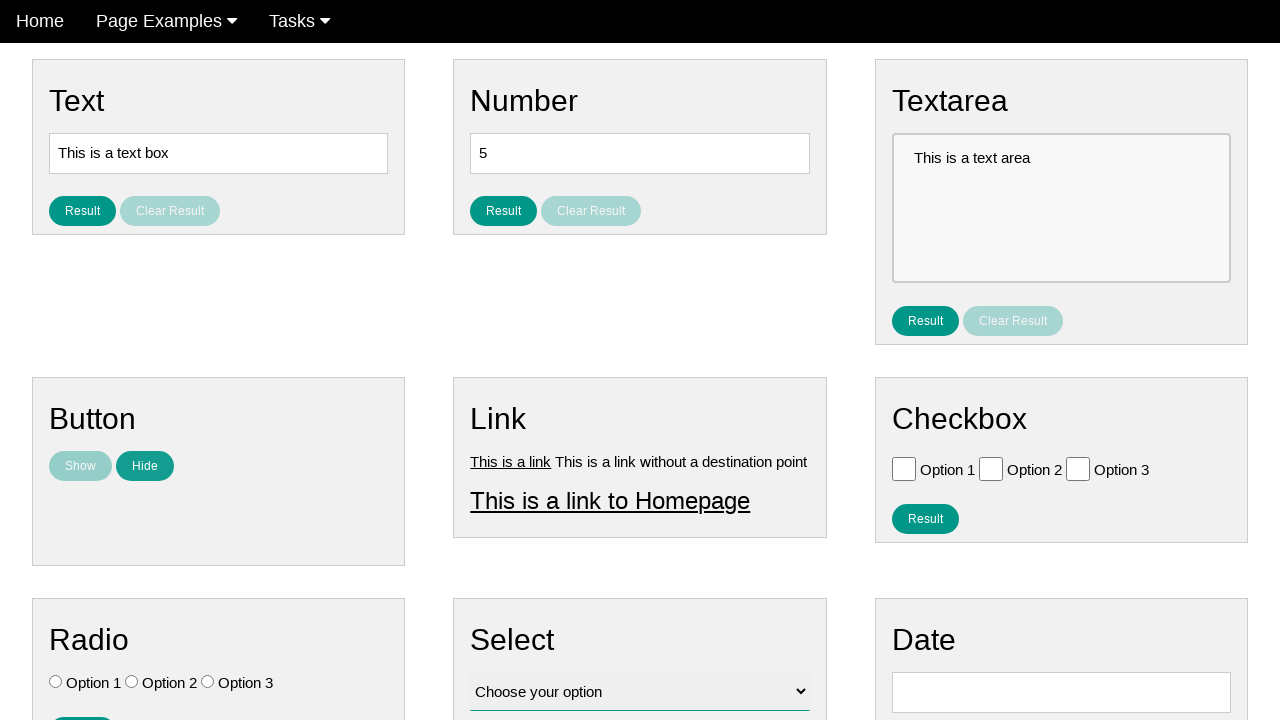

Verified text element is hidden after clicking hide button
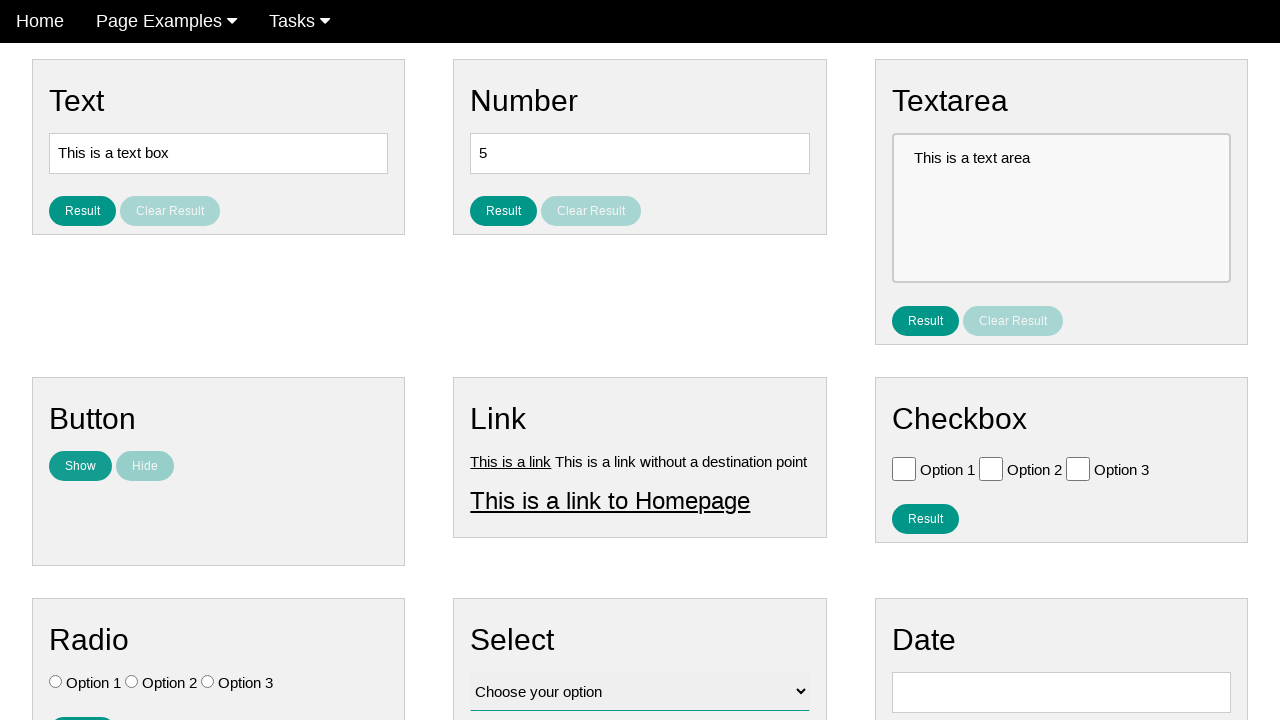

Verified hide button is disabled
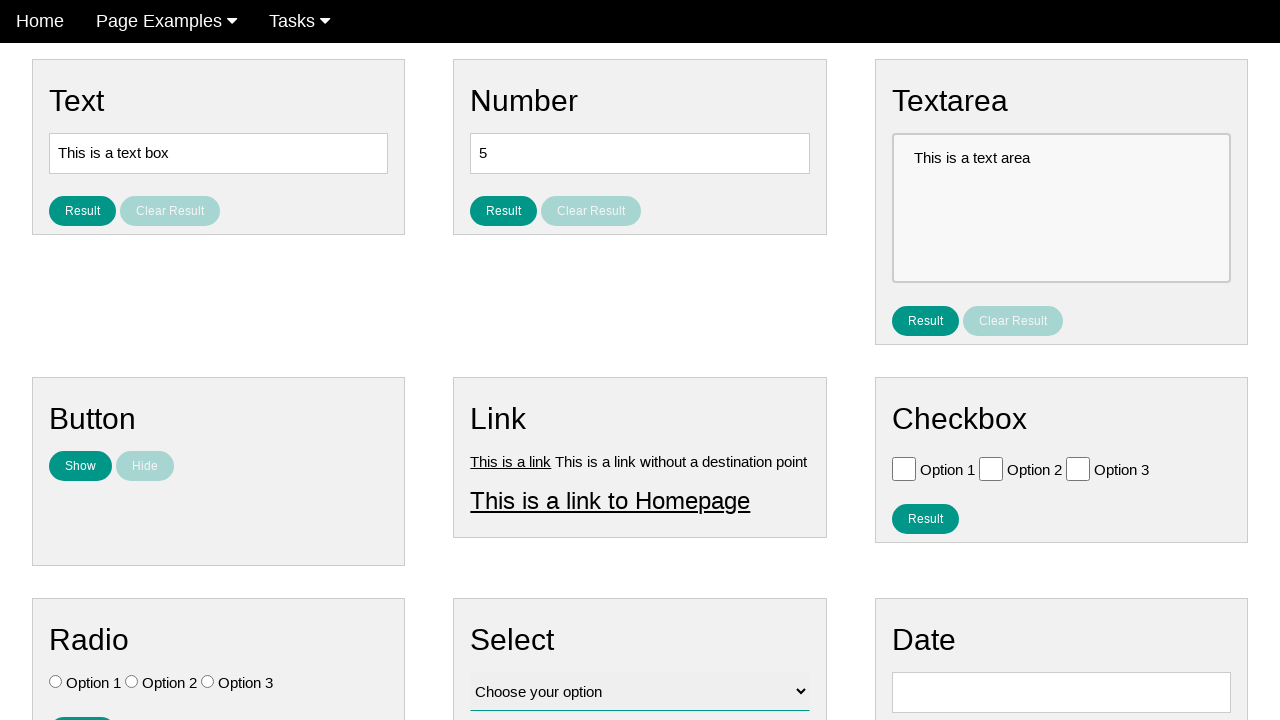

Verified show button is enabled
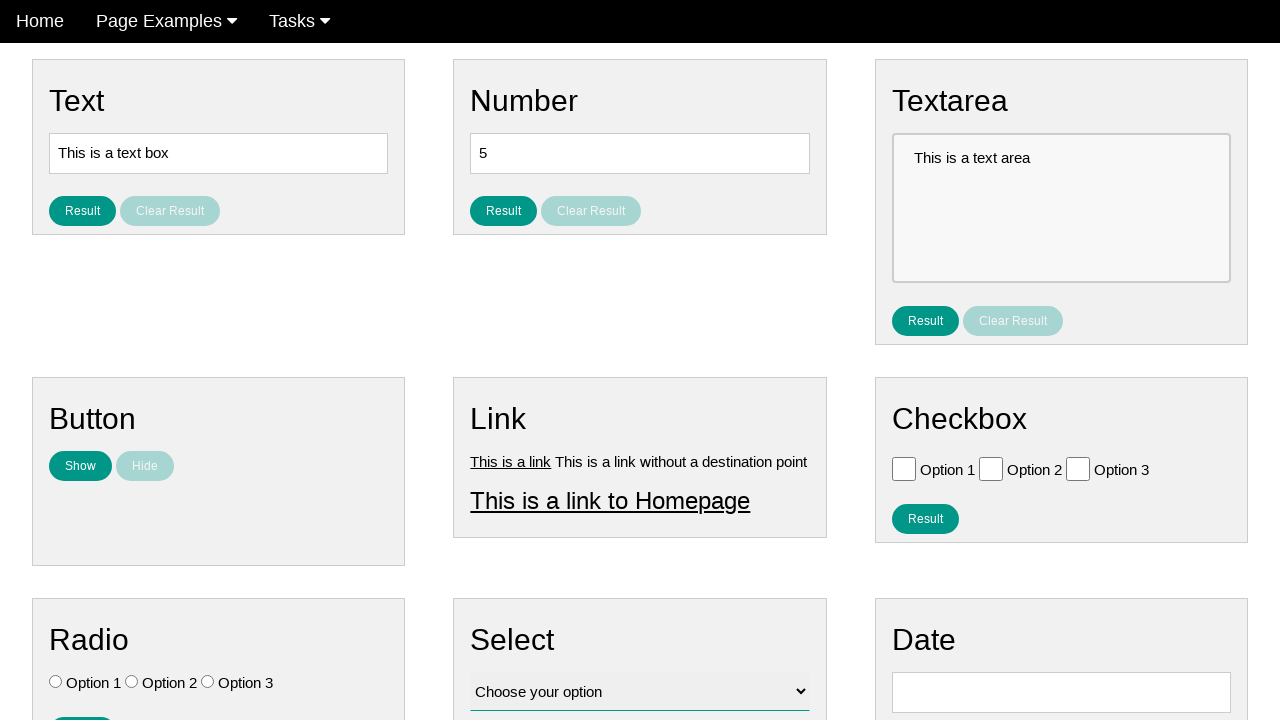

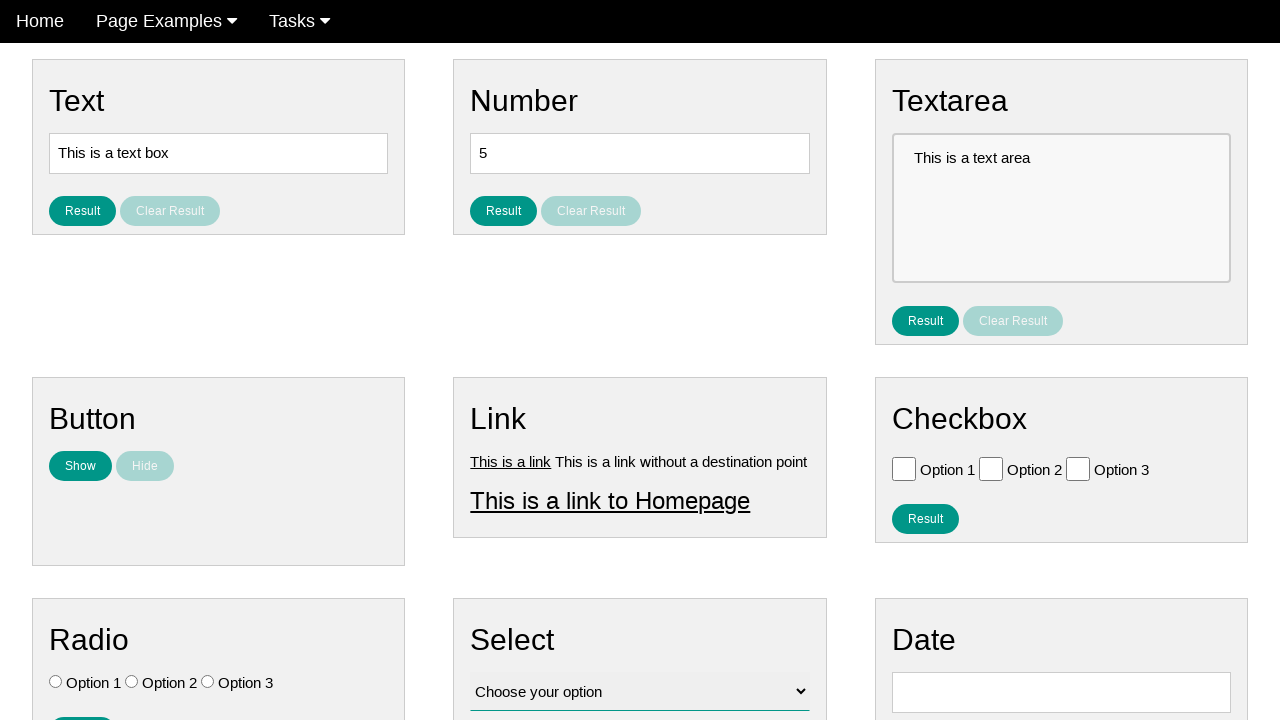